Tests opening multiple windows and switching between them

Starting URL: https://httpbin.org

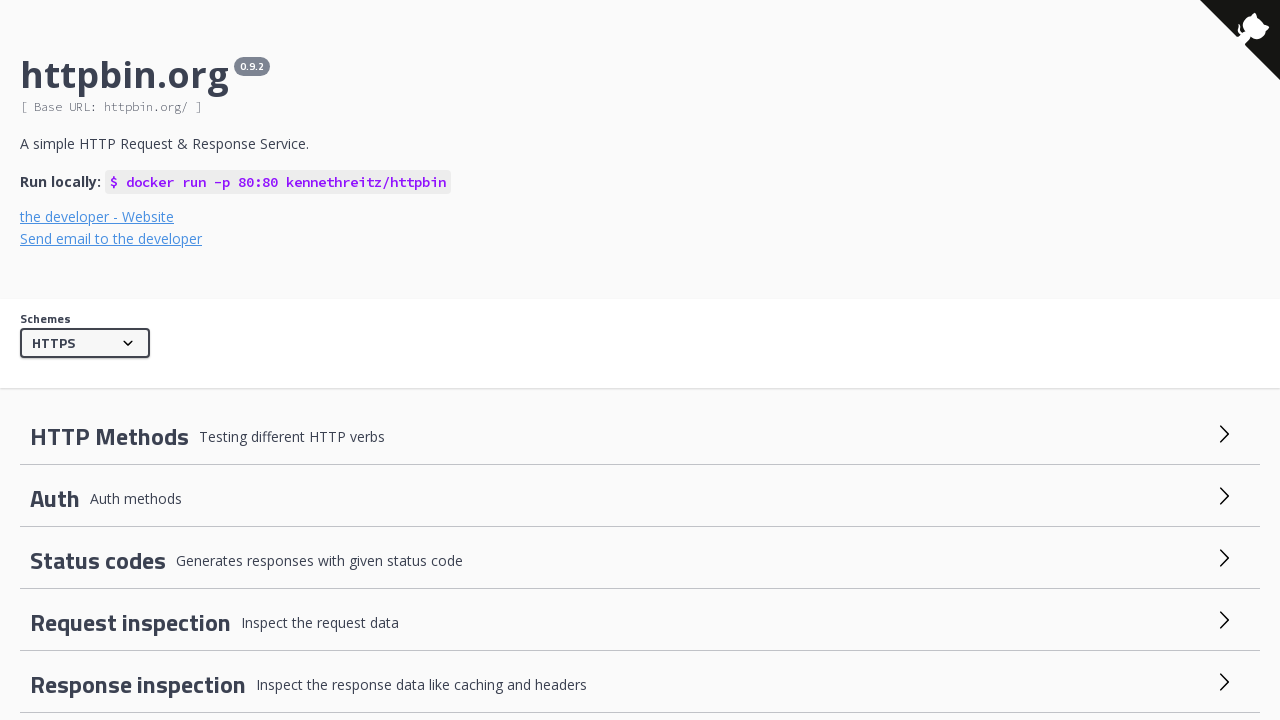

Initial page loaded and h2 element found
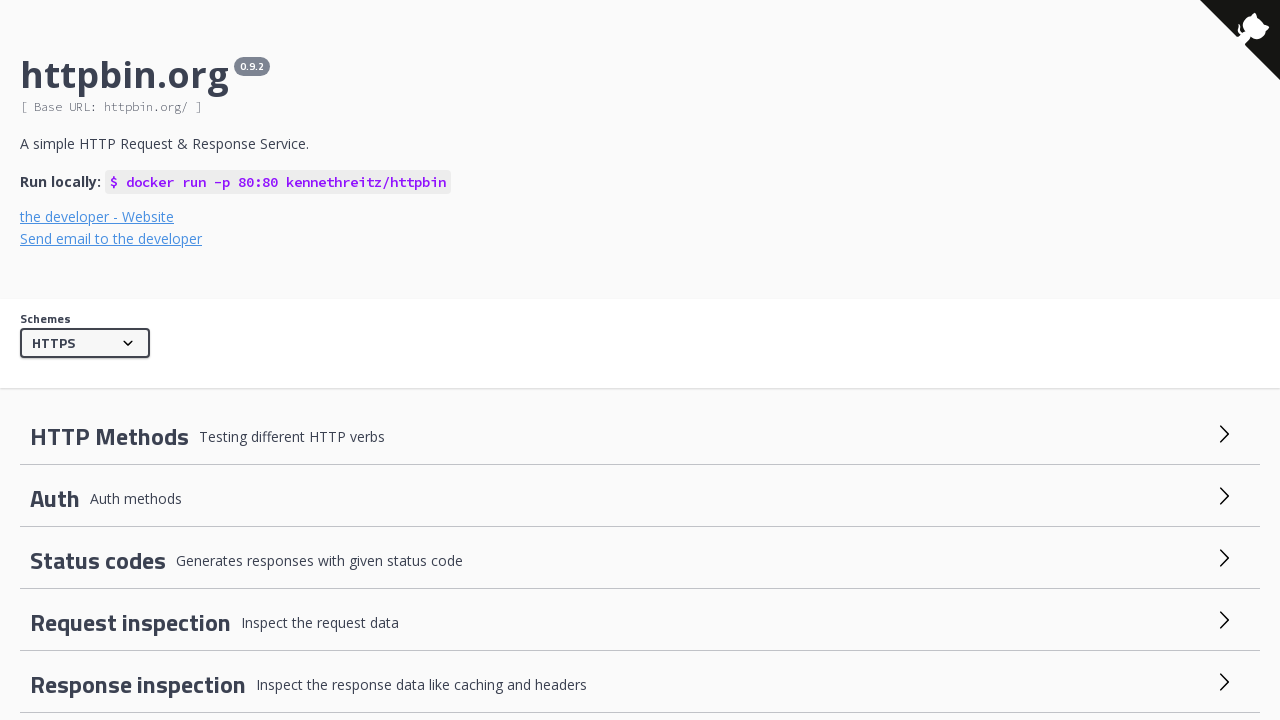

Opened new window with JavaScript
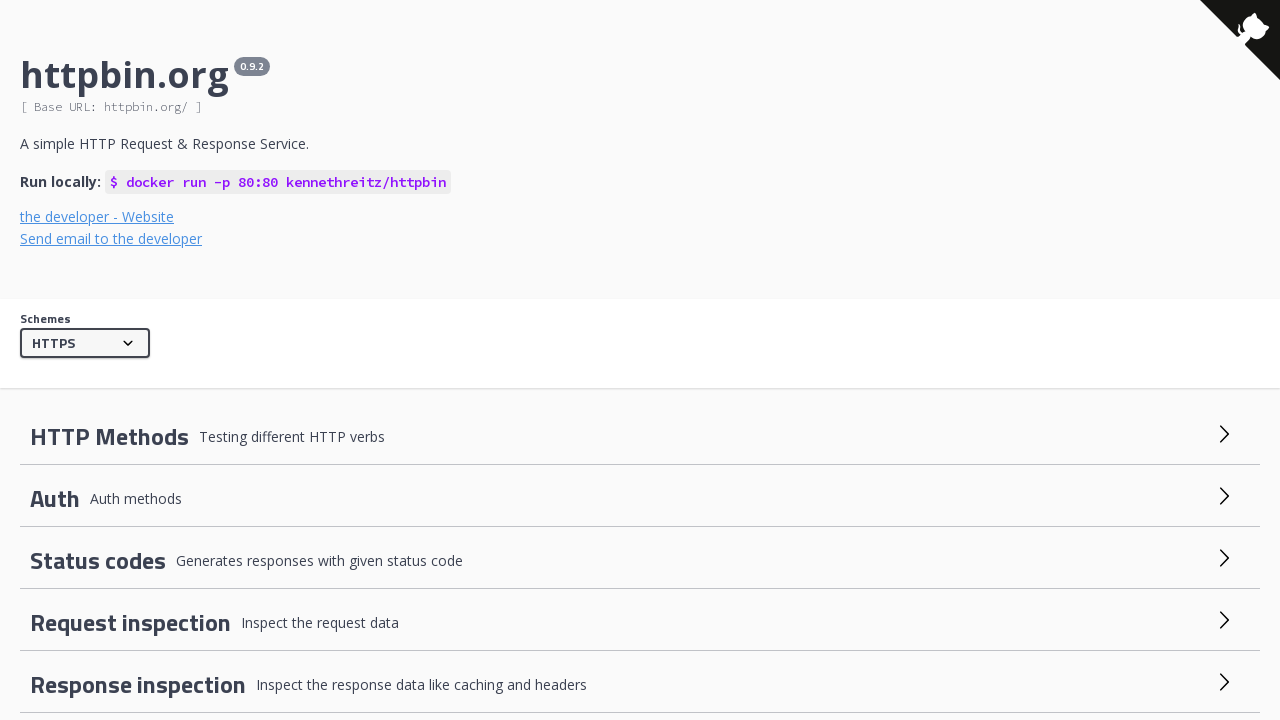

Opened another new window and captured it
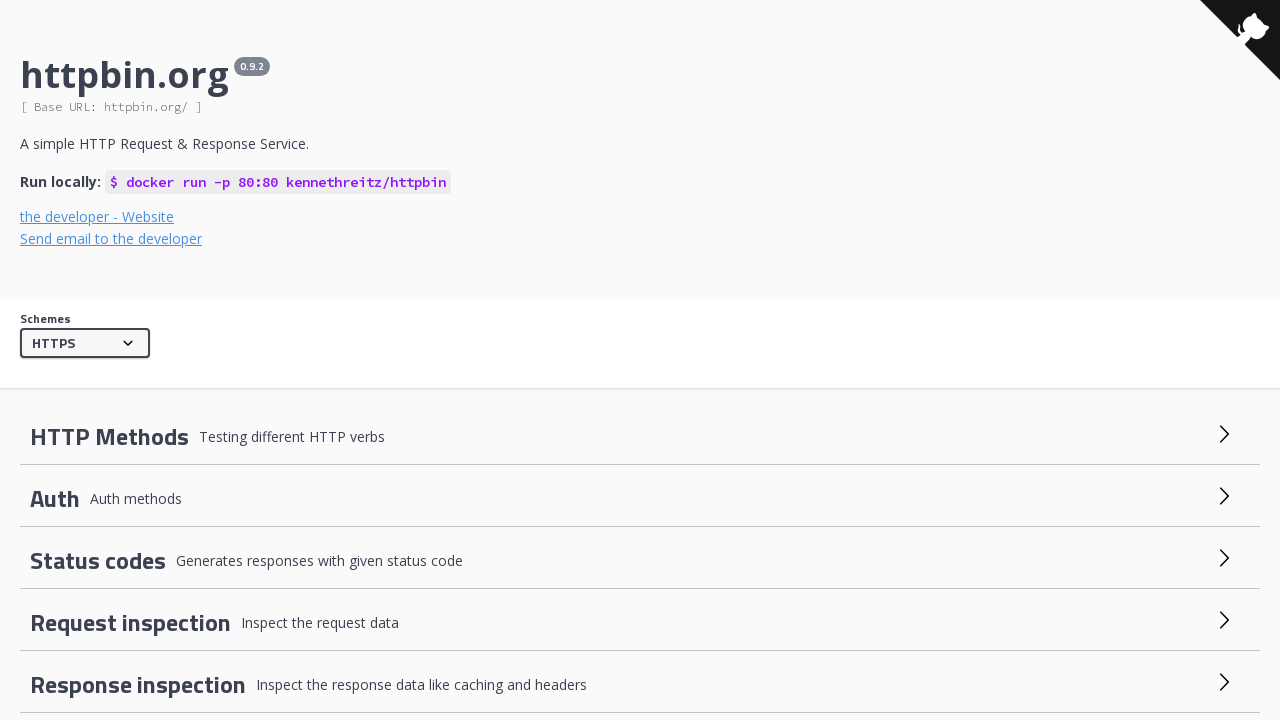

New page context obtained
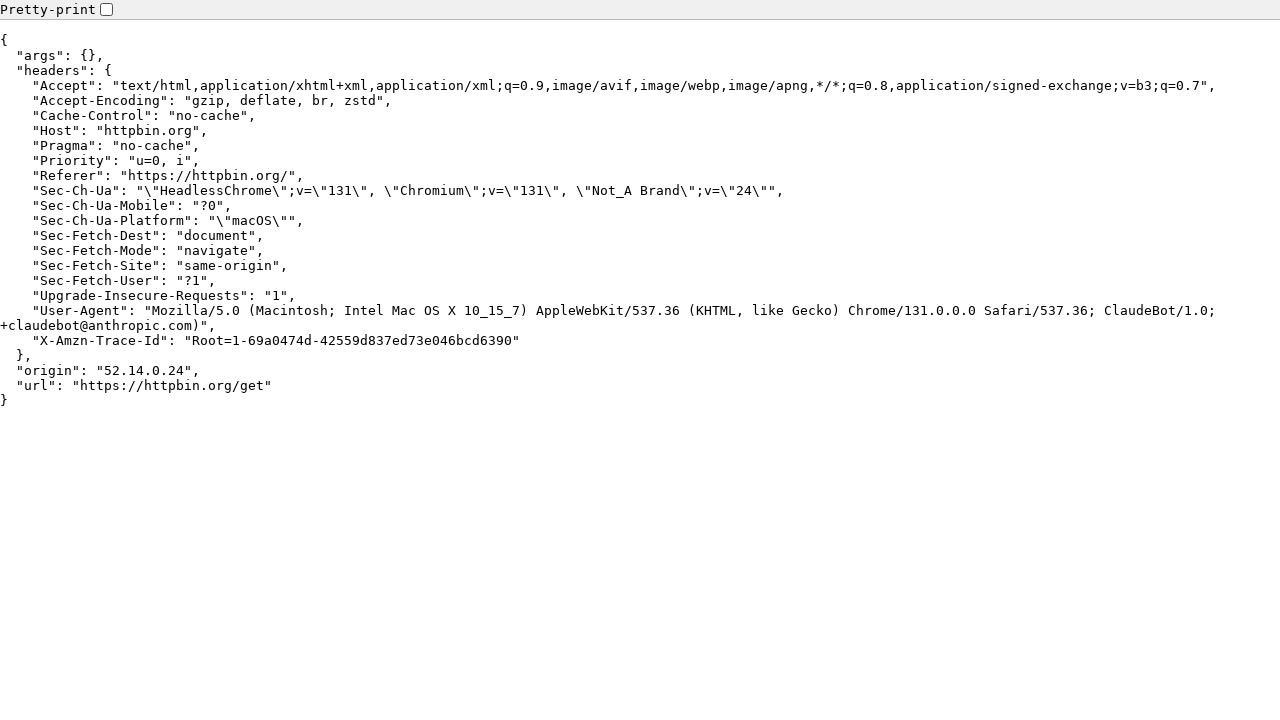

Content loaded in new window
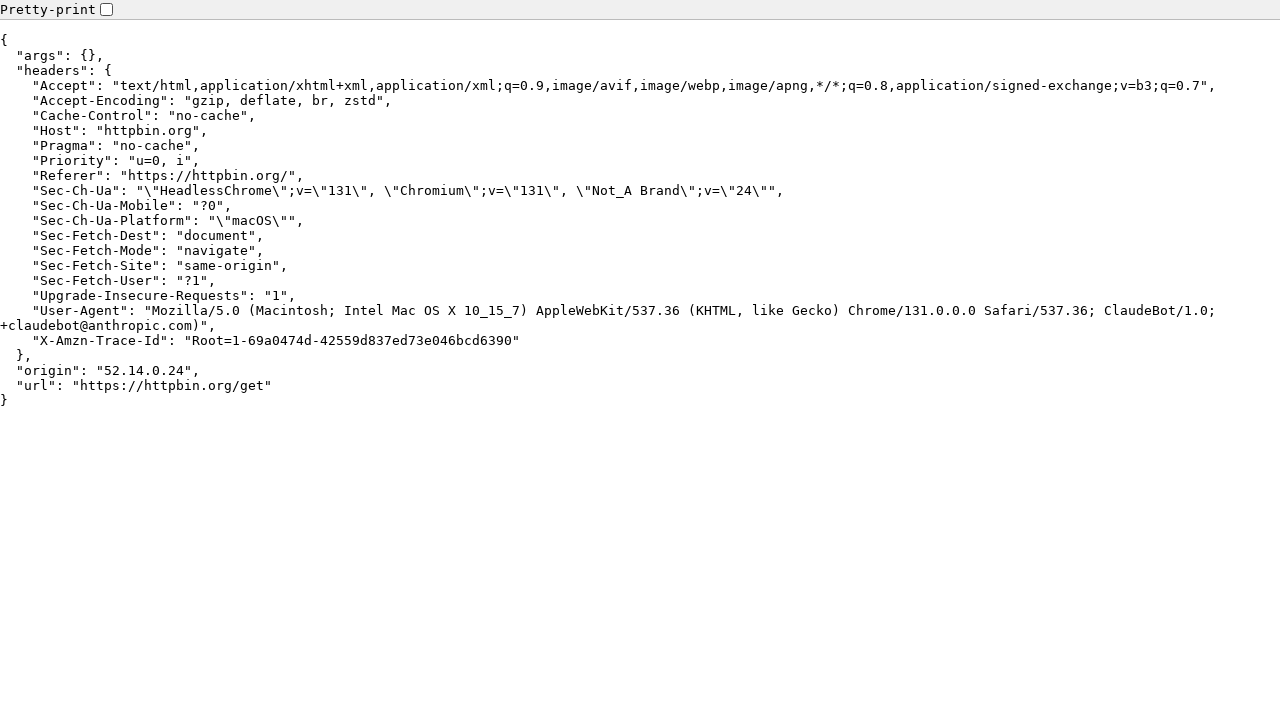

Switched back to original window
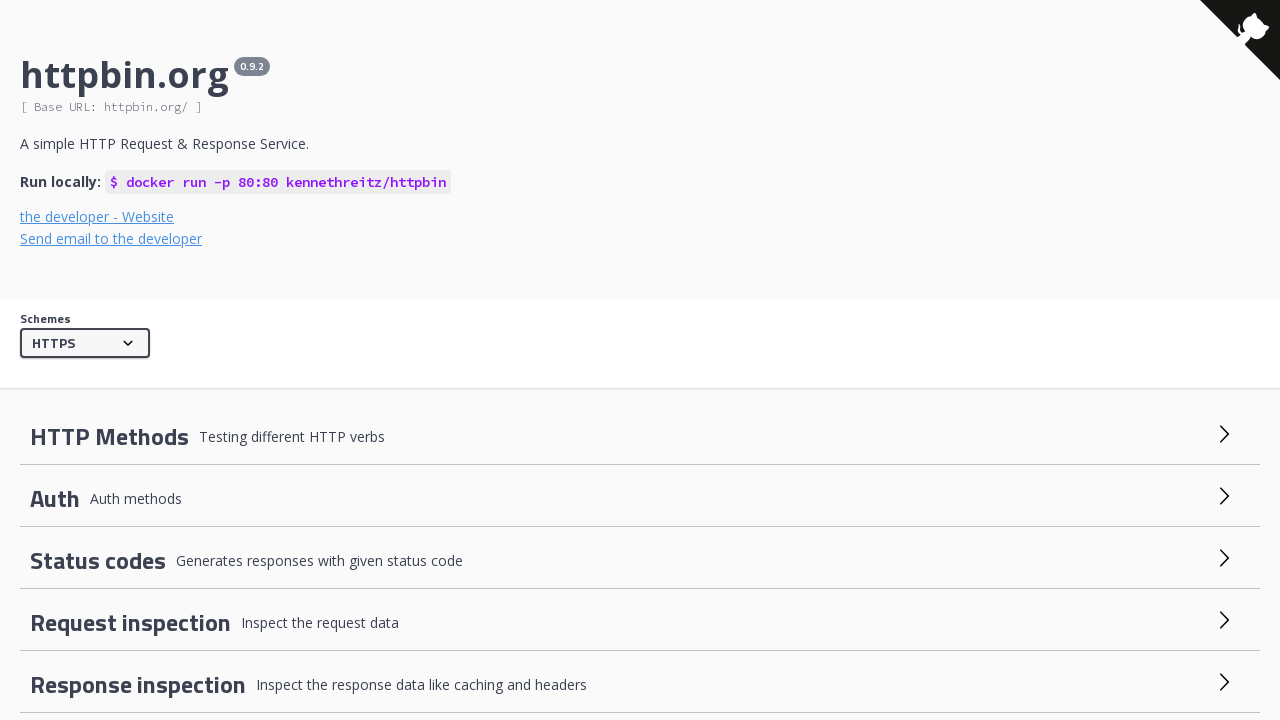

Verified original page is active with h2 element present
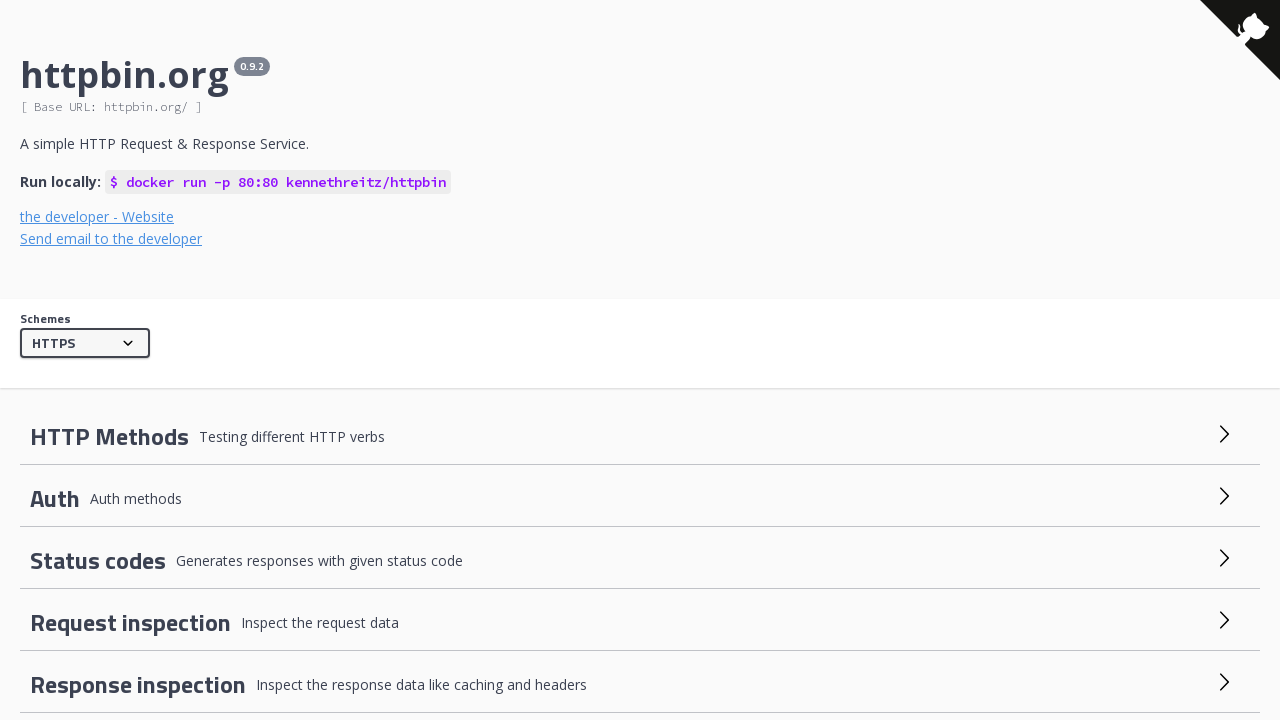

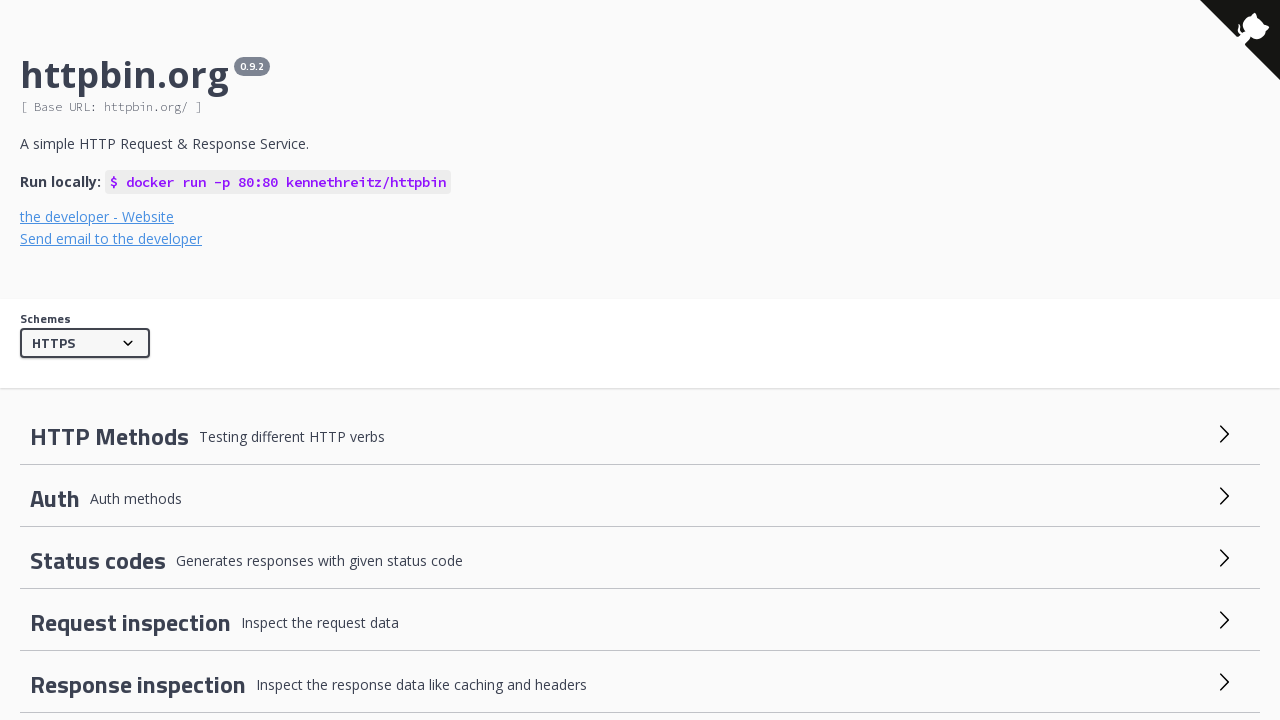